Opens the OrangeHRM demo site and maximizes the browser window to verify the page loads correctly

Starting URL: https://opensource-demo.orangehrmlive.com/

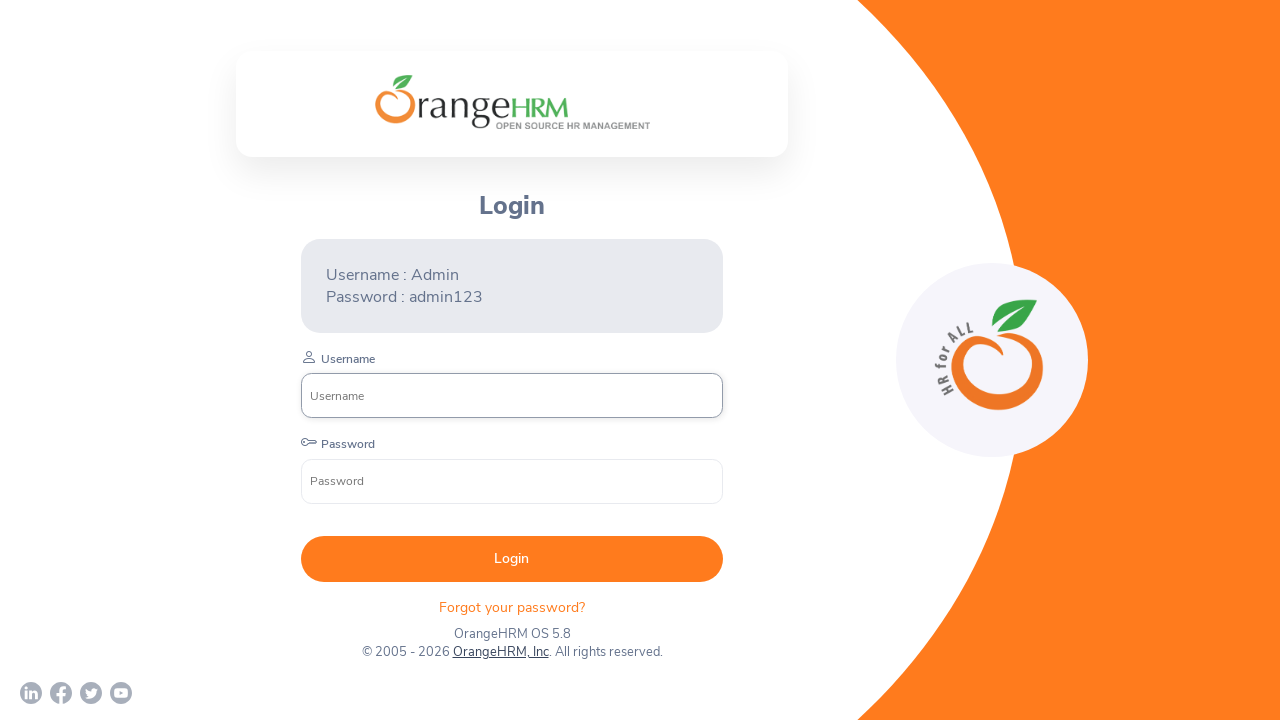

Set viewport to 1920x1080 to simulate maximized browser window
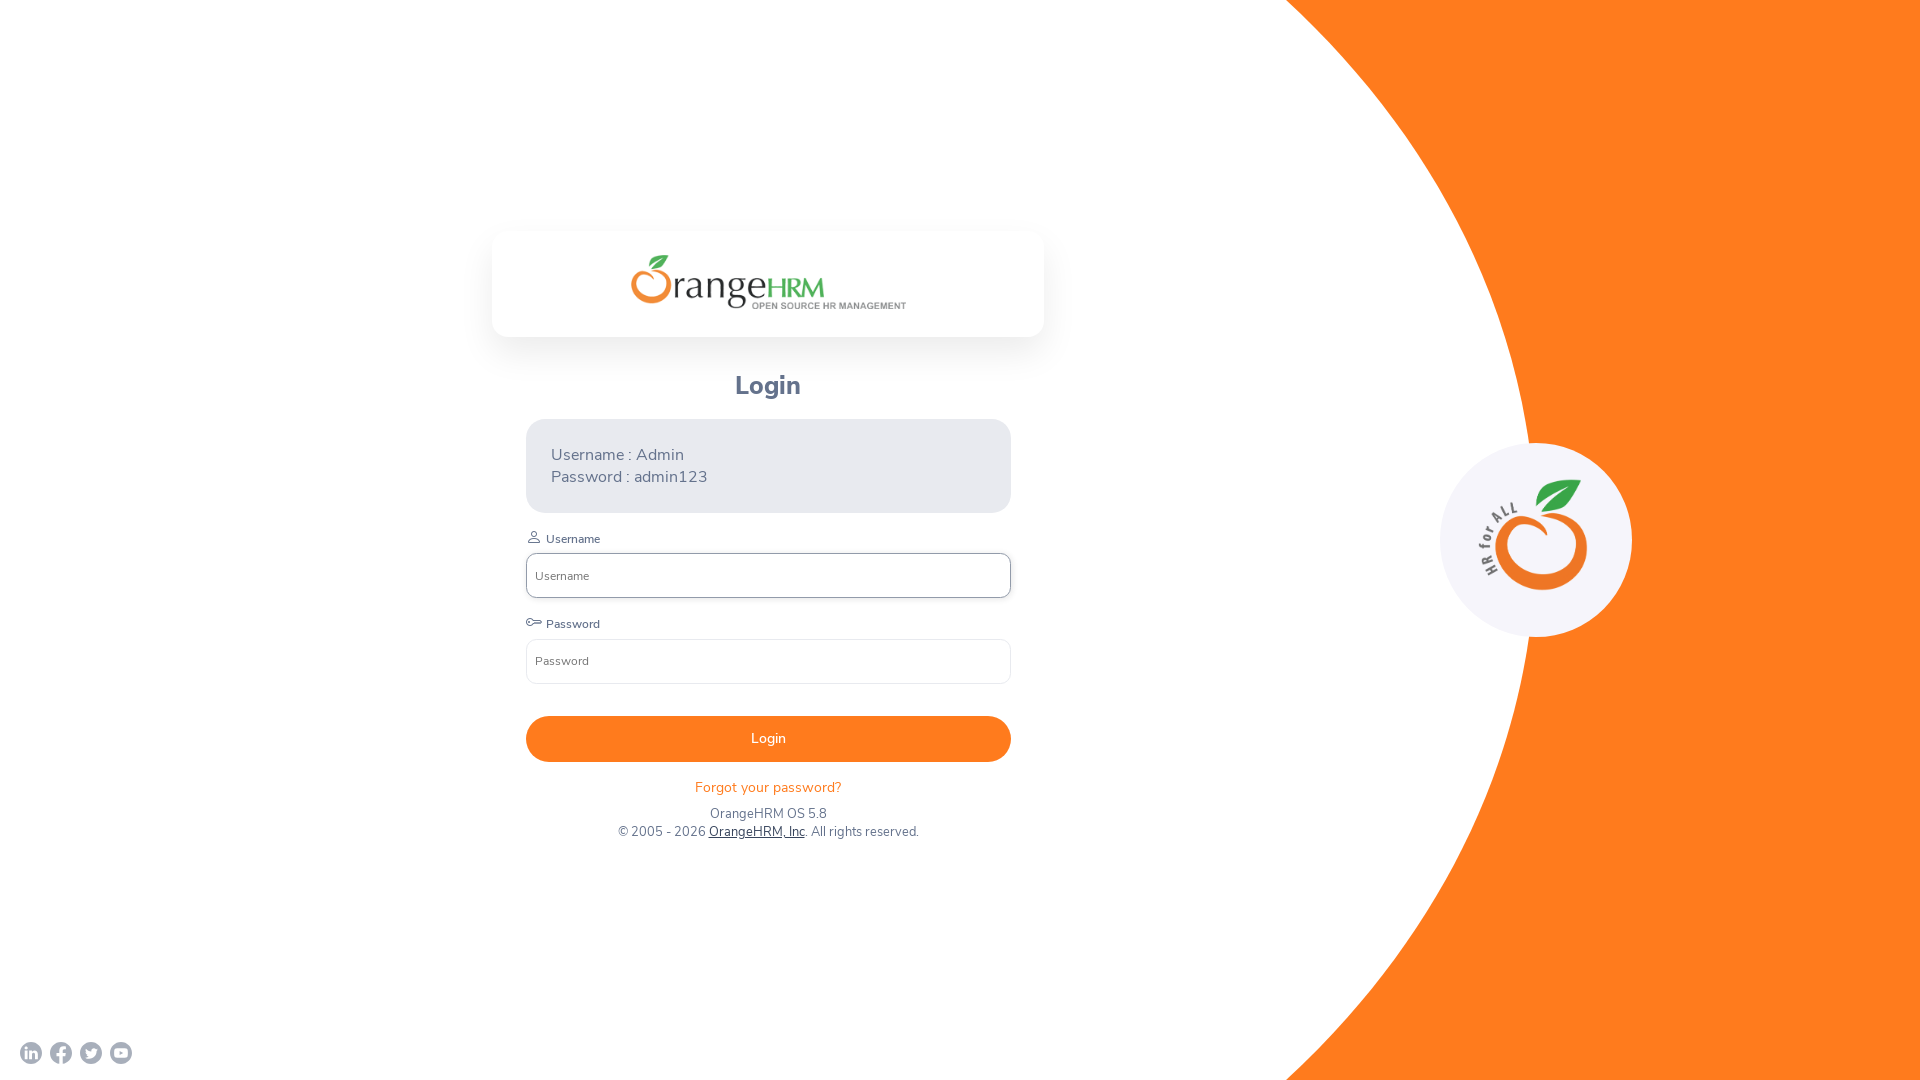

OrangeHRM demo site page loaded successfully
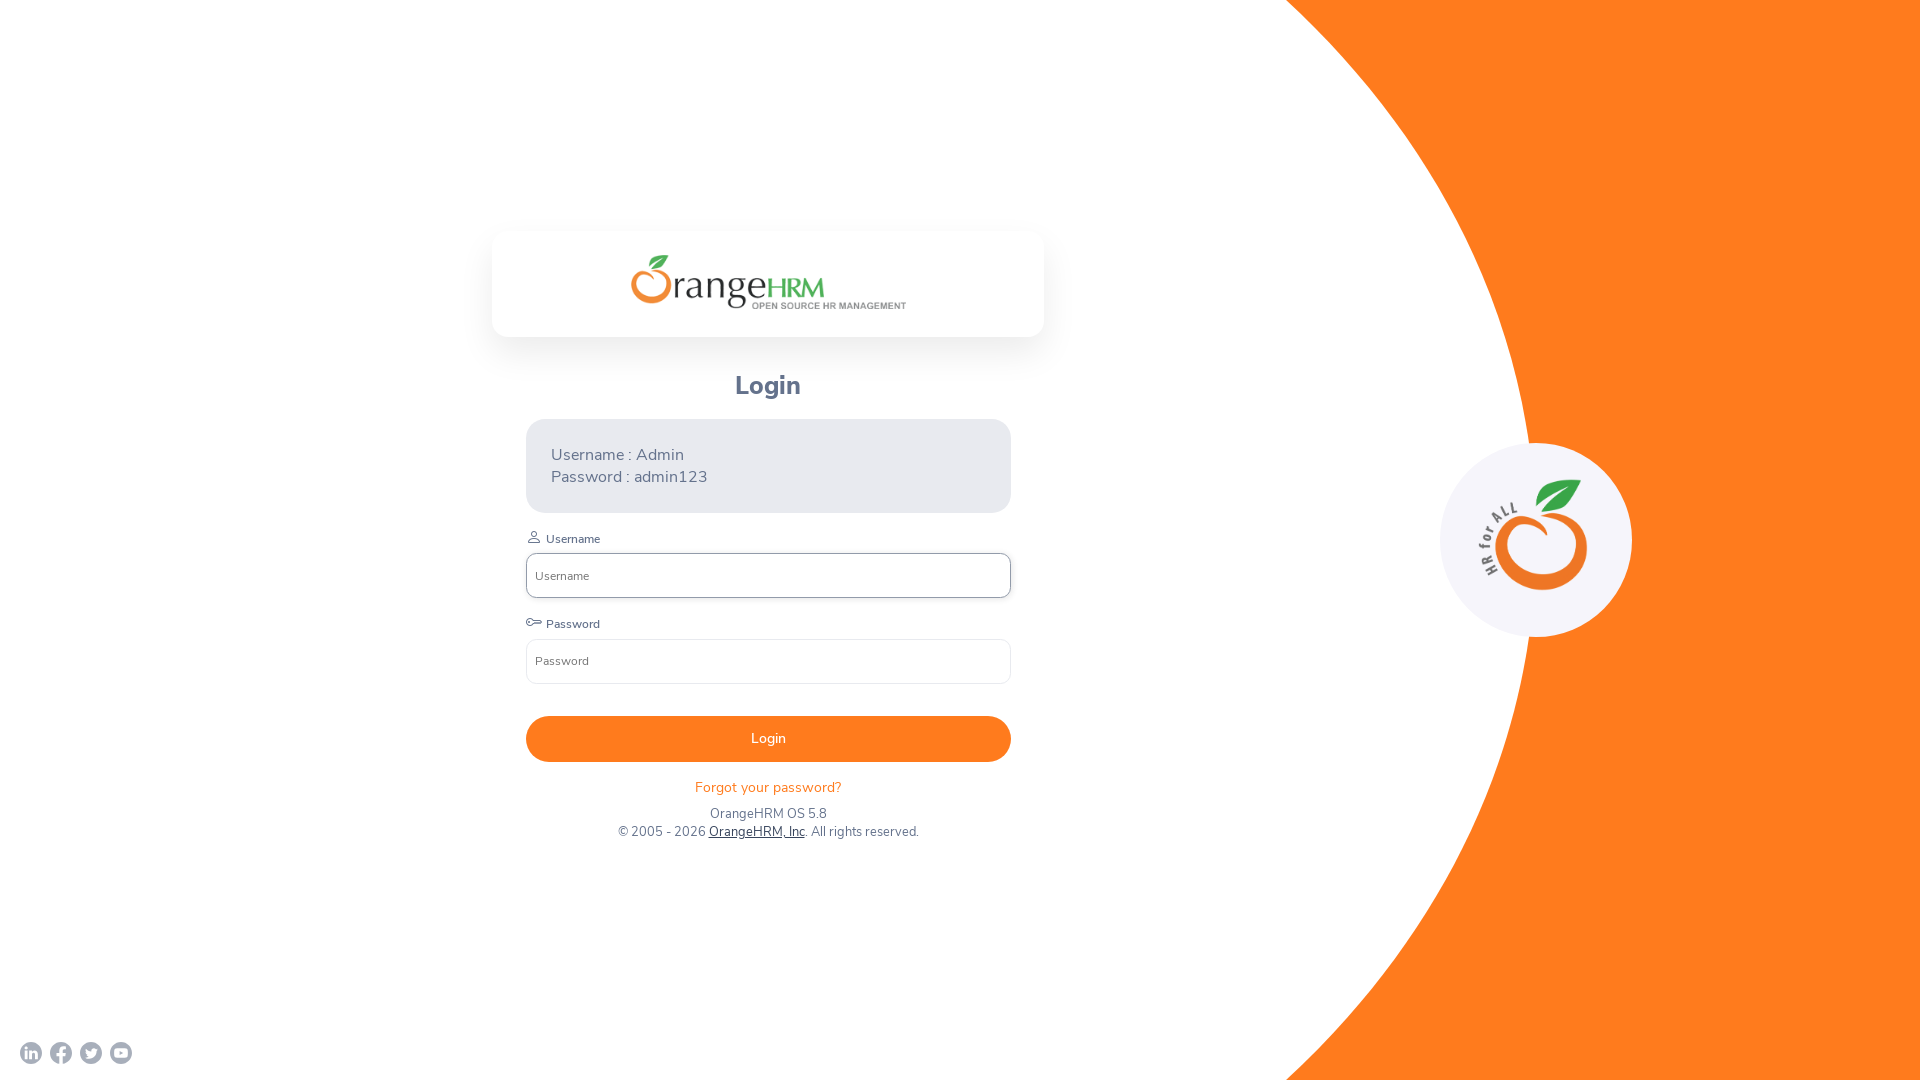

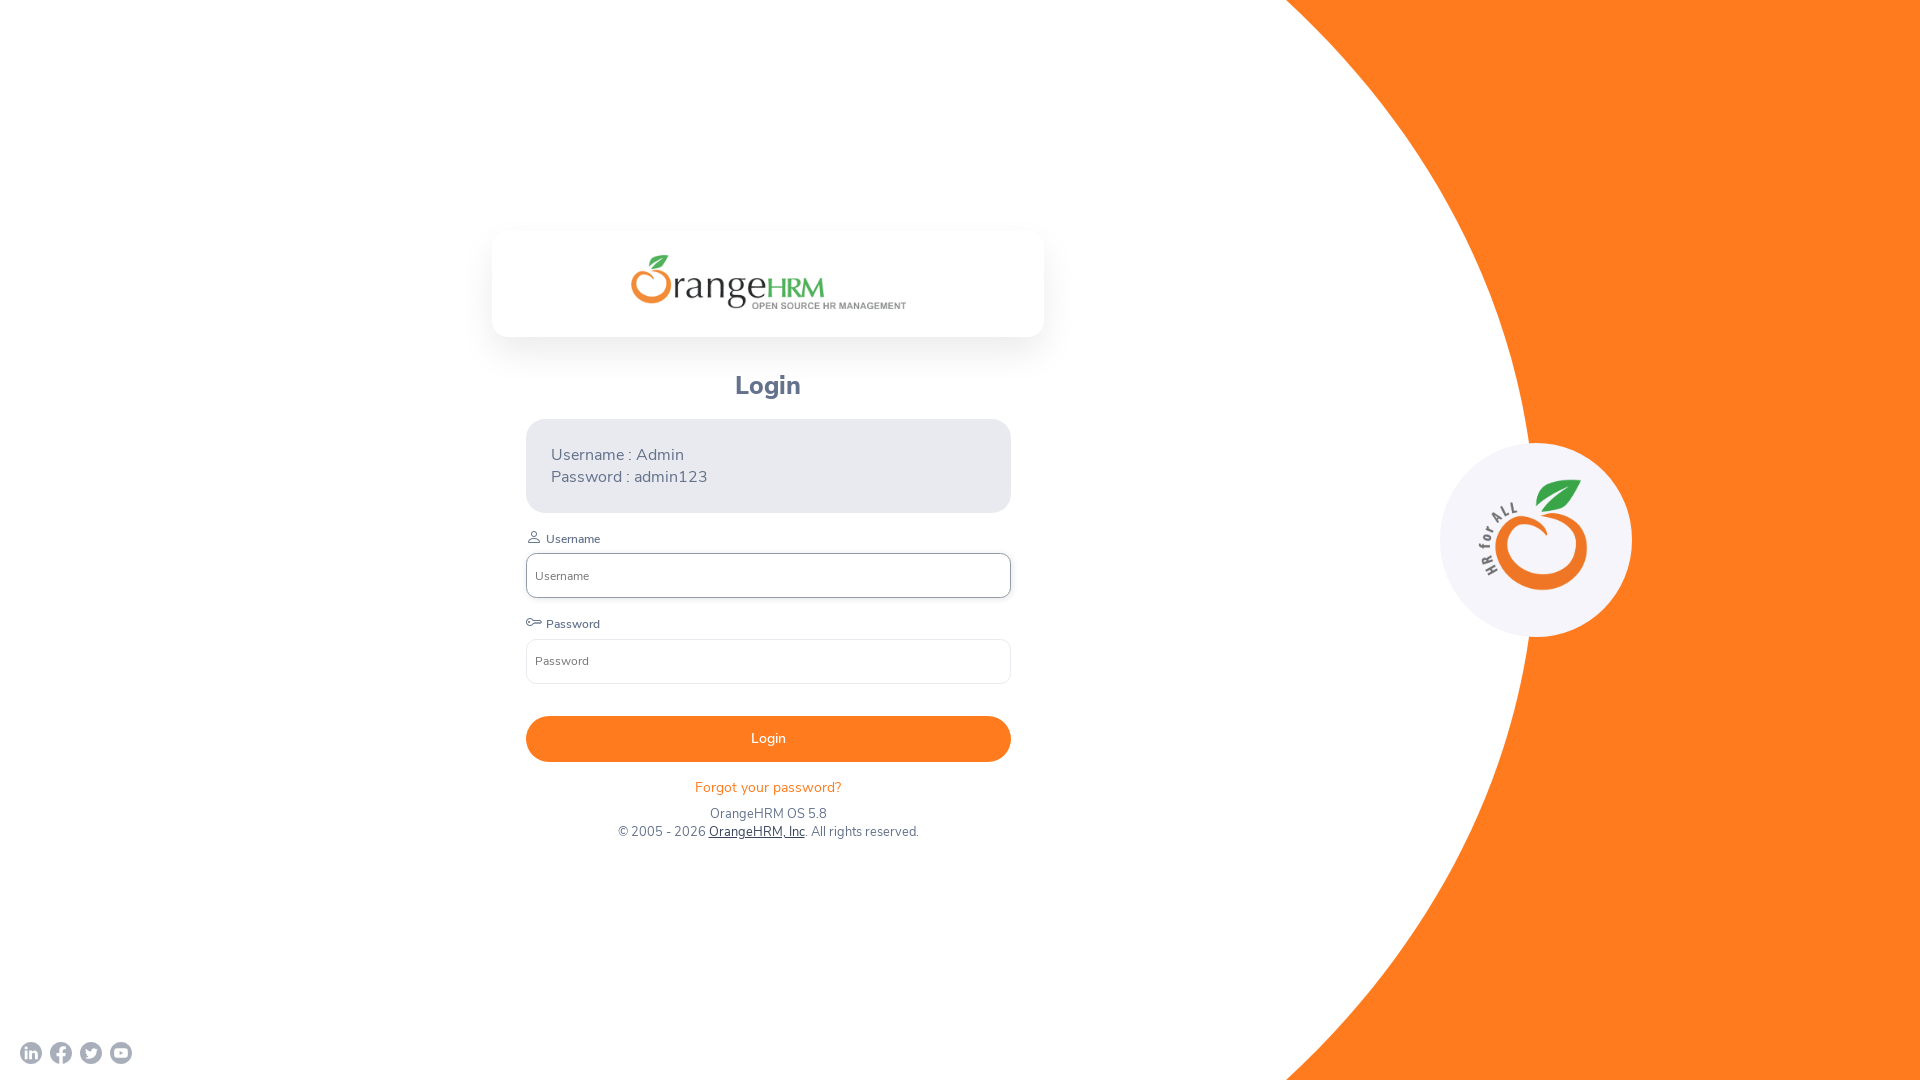